Tests a basic web form by entering text and clicking submit, then verifying the success message

Starting URL: https://www.selenium.dev/selenium/web/web-form.html

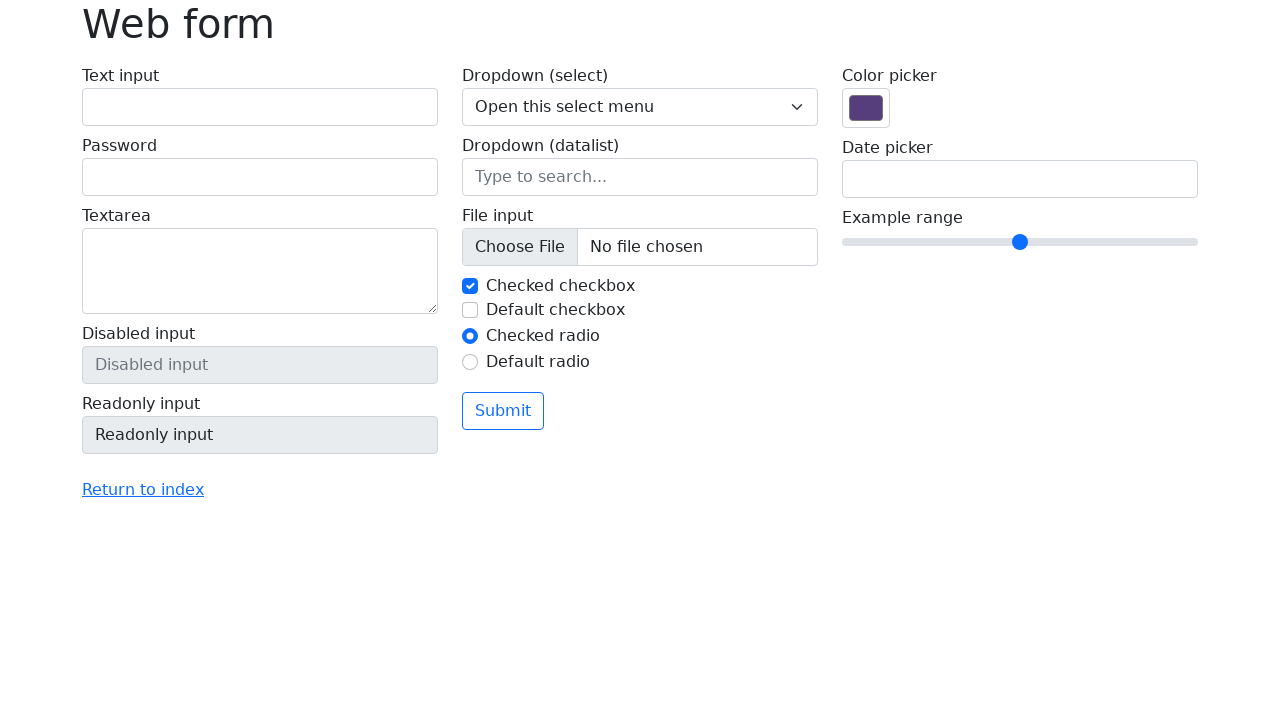

Filled text input field with 'Selenium' on input[name='my-text']
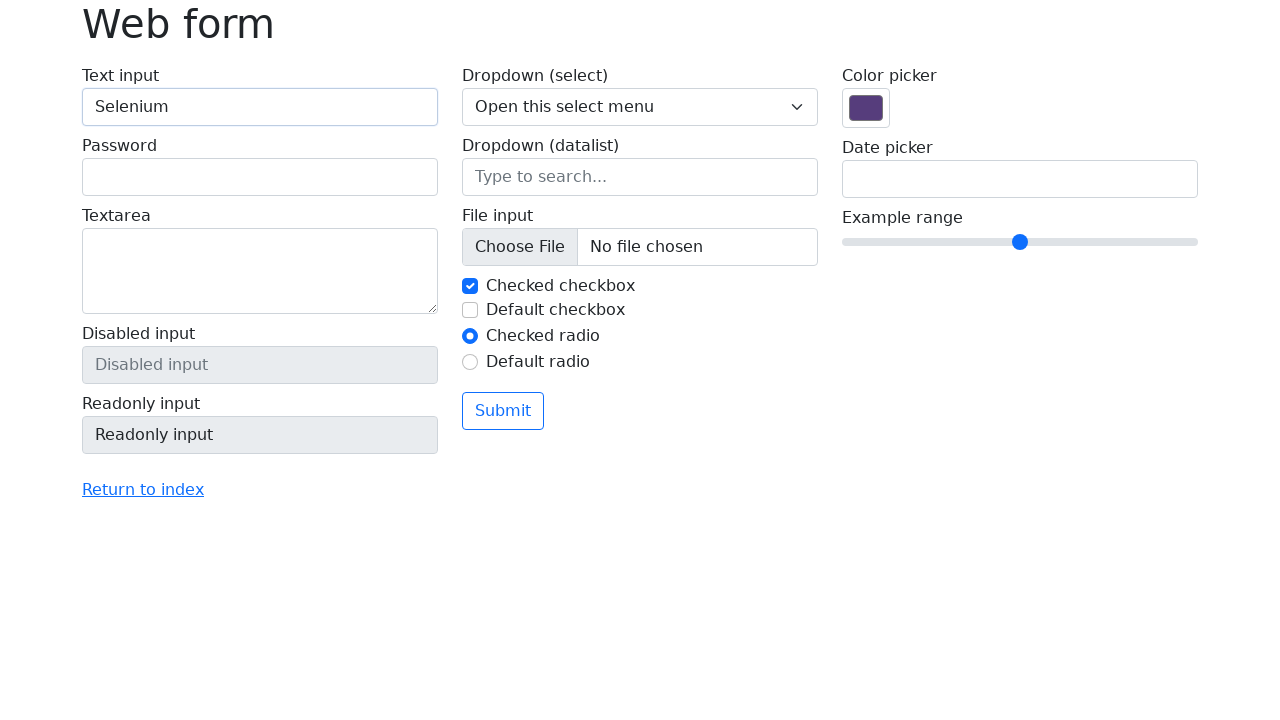

Clicked submit button at (503, 411) on button
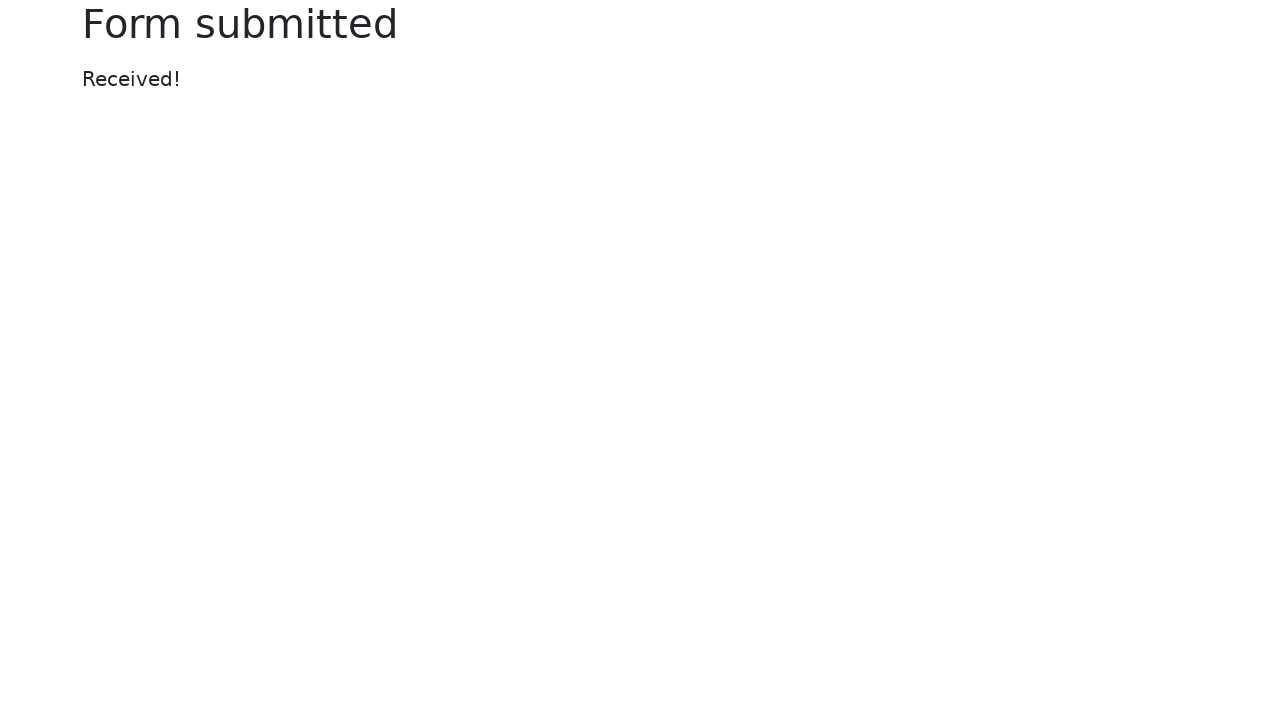

Success message appeared on page
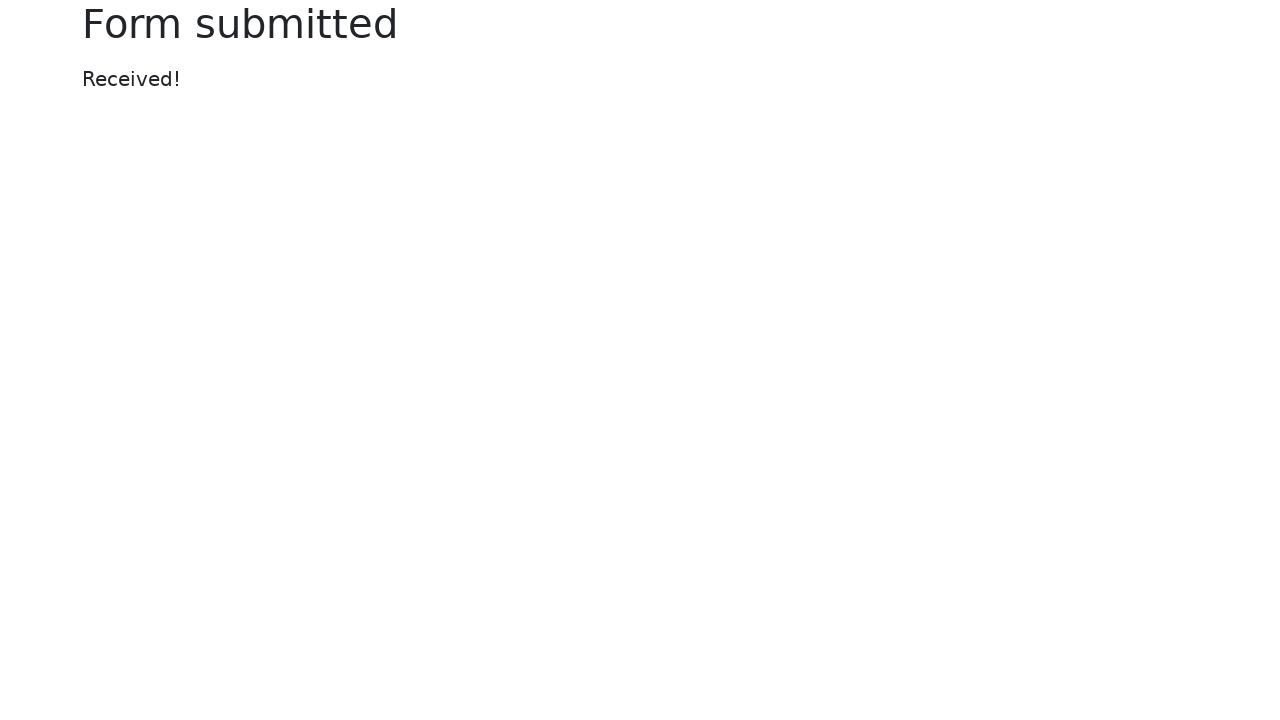

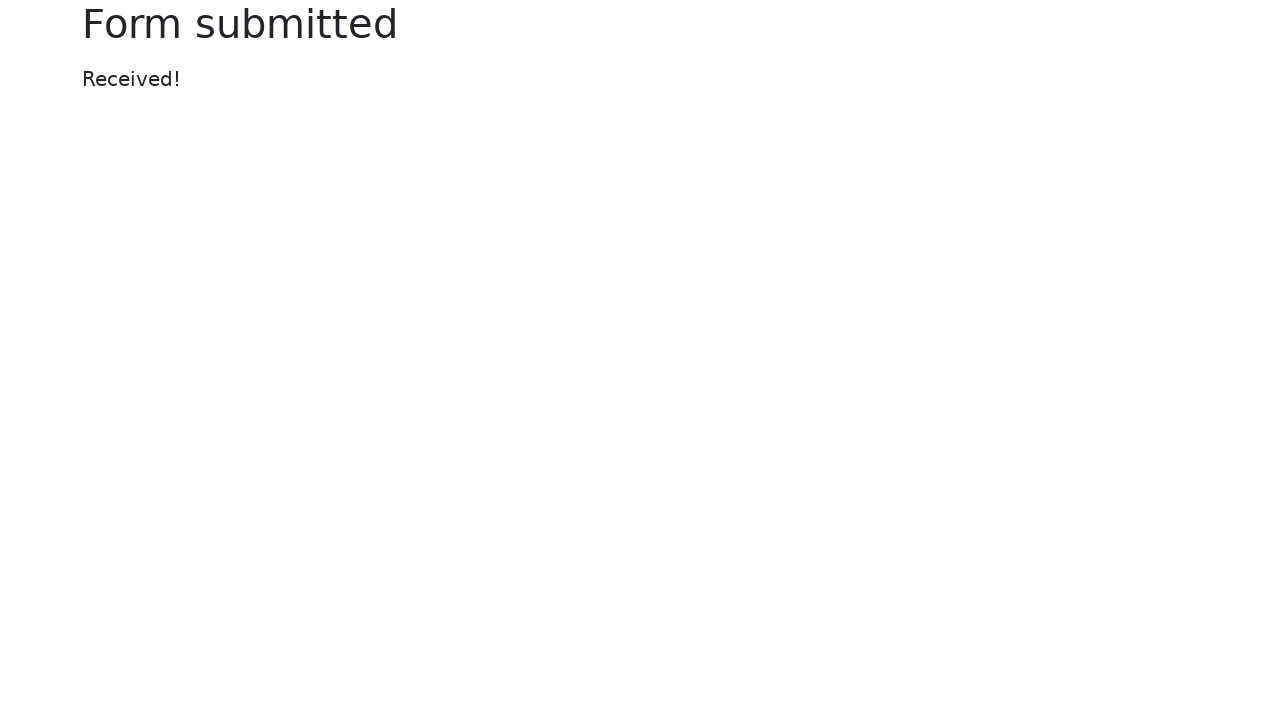